Navigates to Netology website and clicks on the course catalog link

Starting URL: https://netology.ru

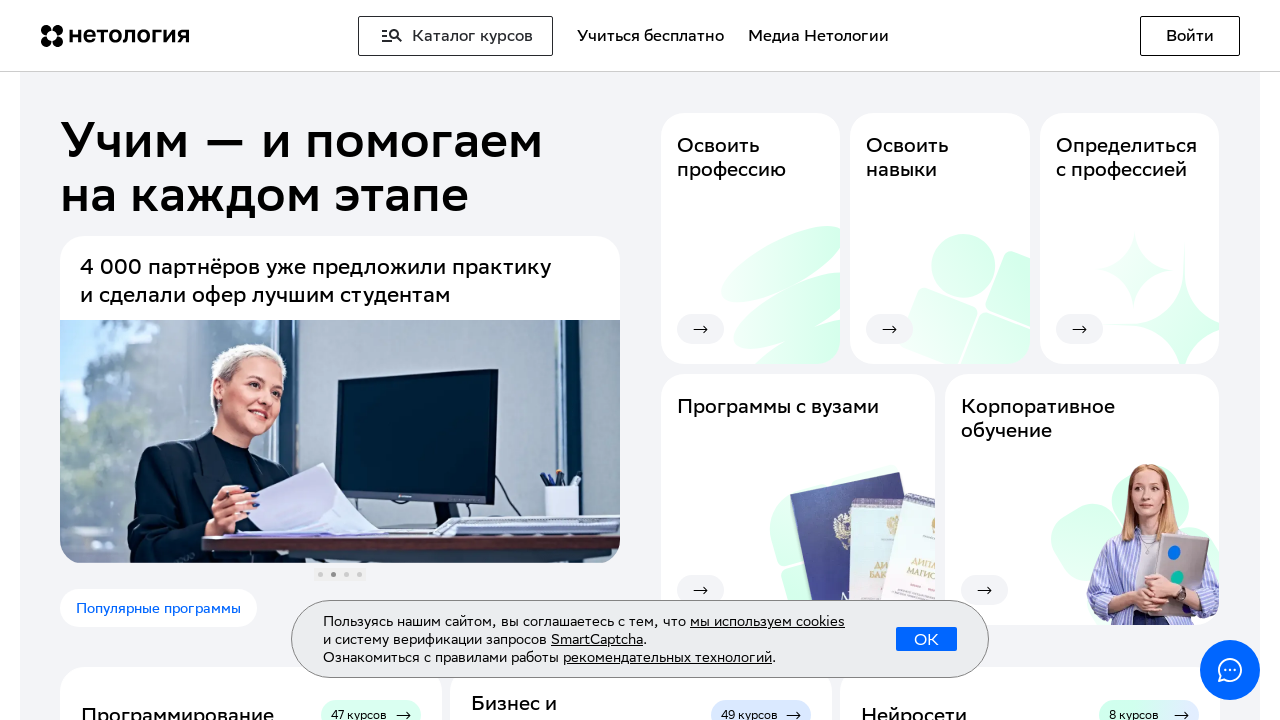

Clicked on the course catalog link at (456, 36) on text=Каталог курсов
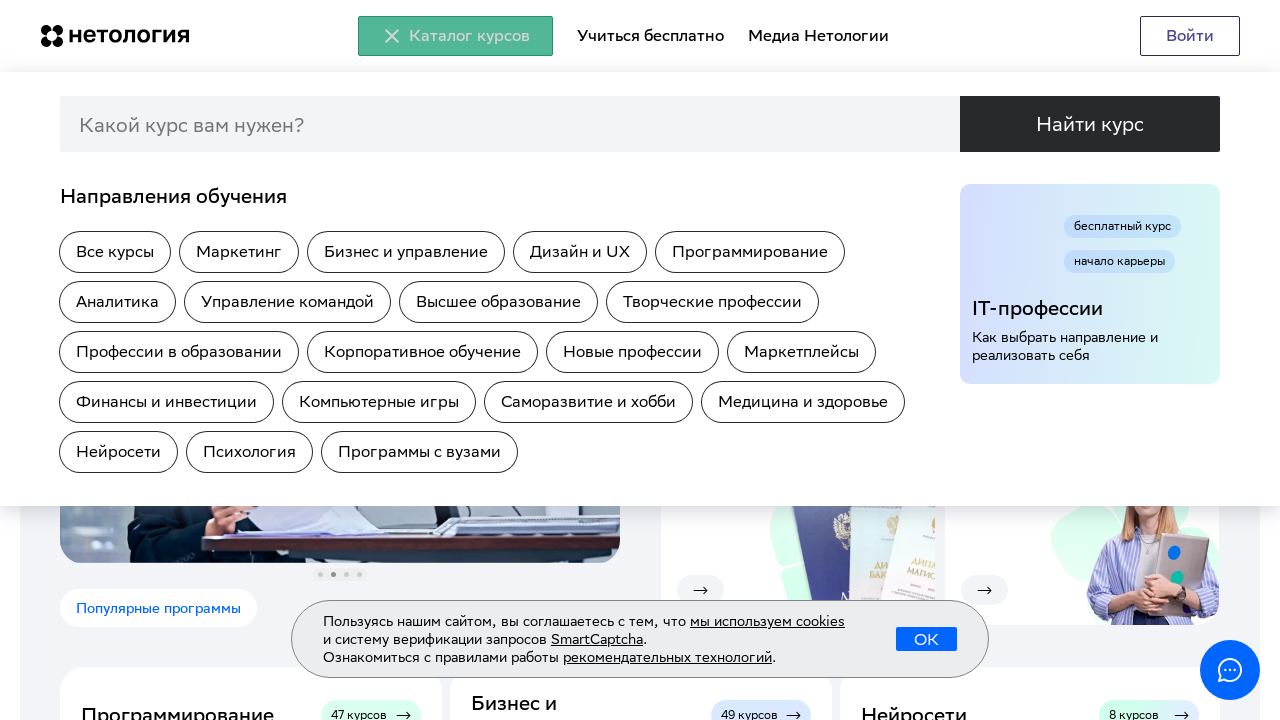

Waited for page to load and network to become idle
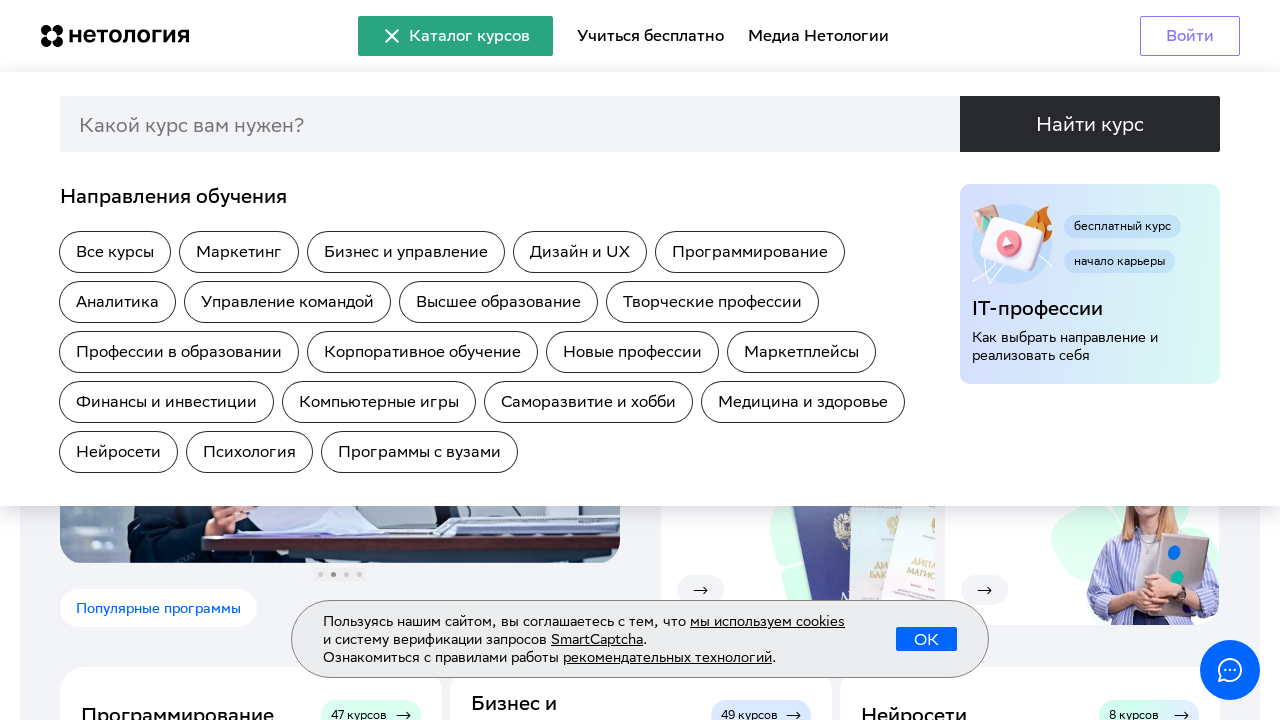

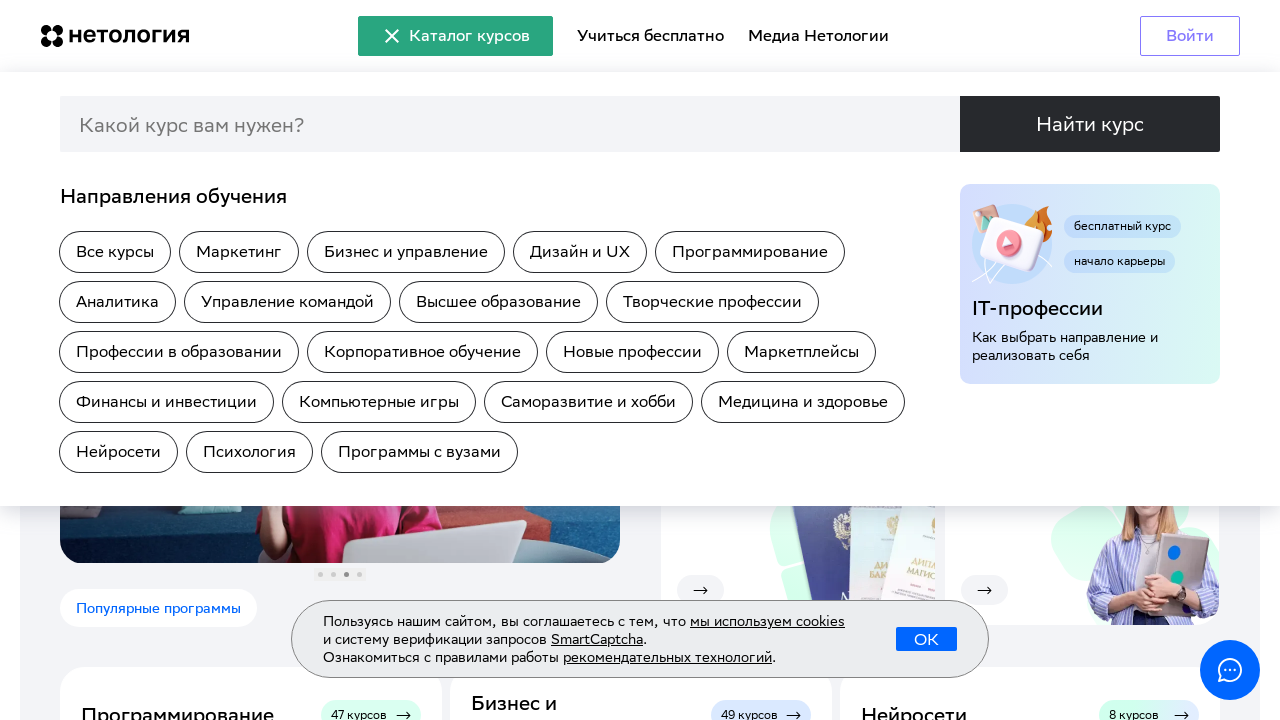